Tests the search functionality on Python.org by entering a search query and submitting the form using the Enter key

Starting URL: https://www.python.org

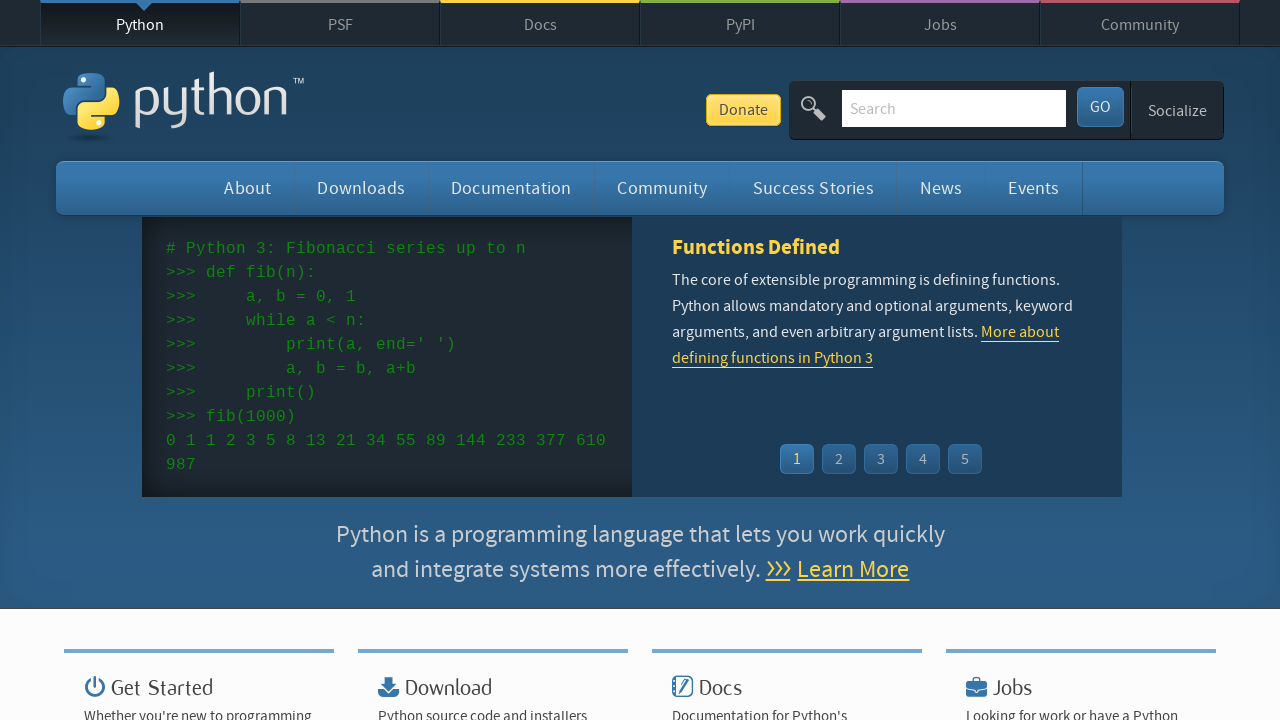

Cleared the search input field on input[name='q']
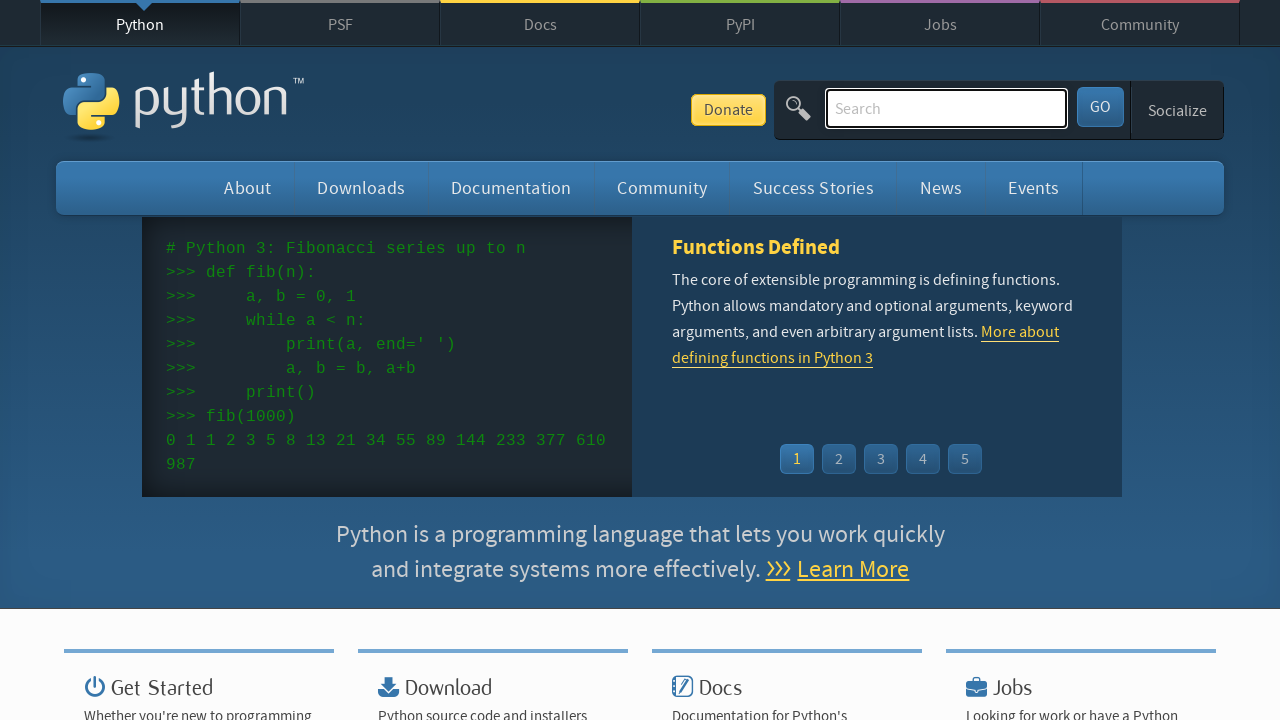

Filled search field with 'getting started with python' on input[name='q']
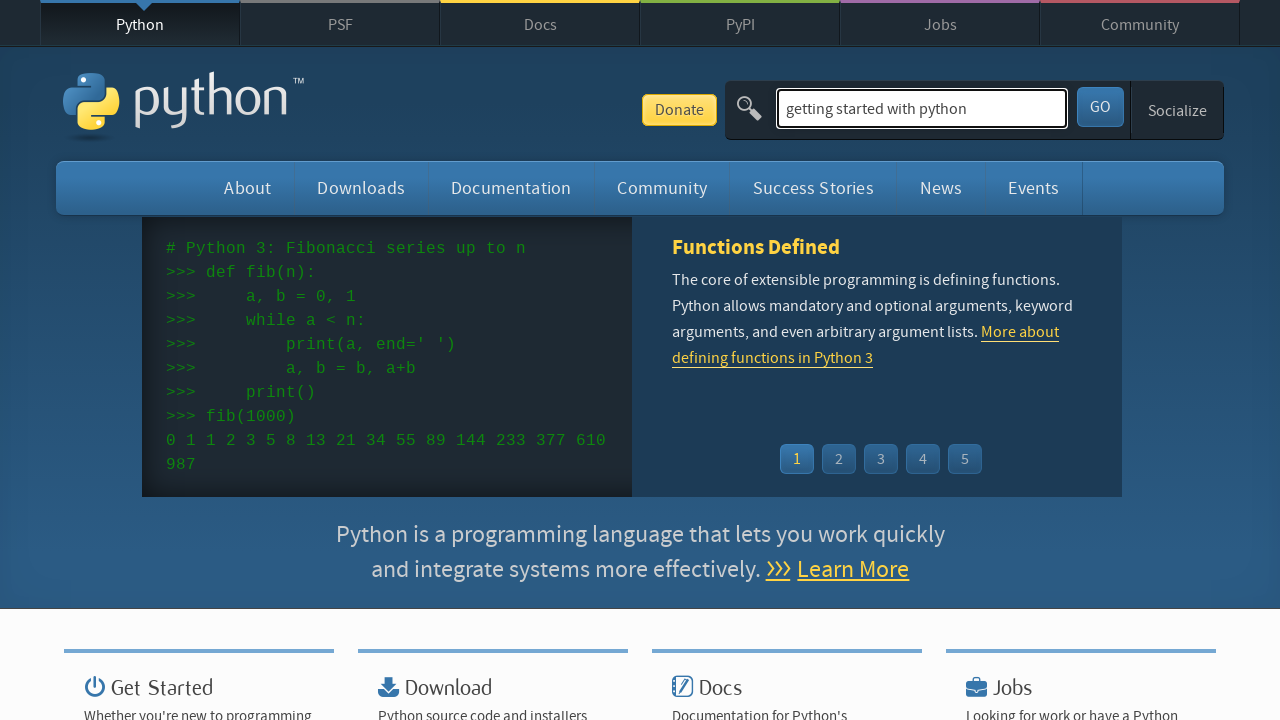

Pressed Enter to submit the search query on input[name='q']
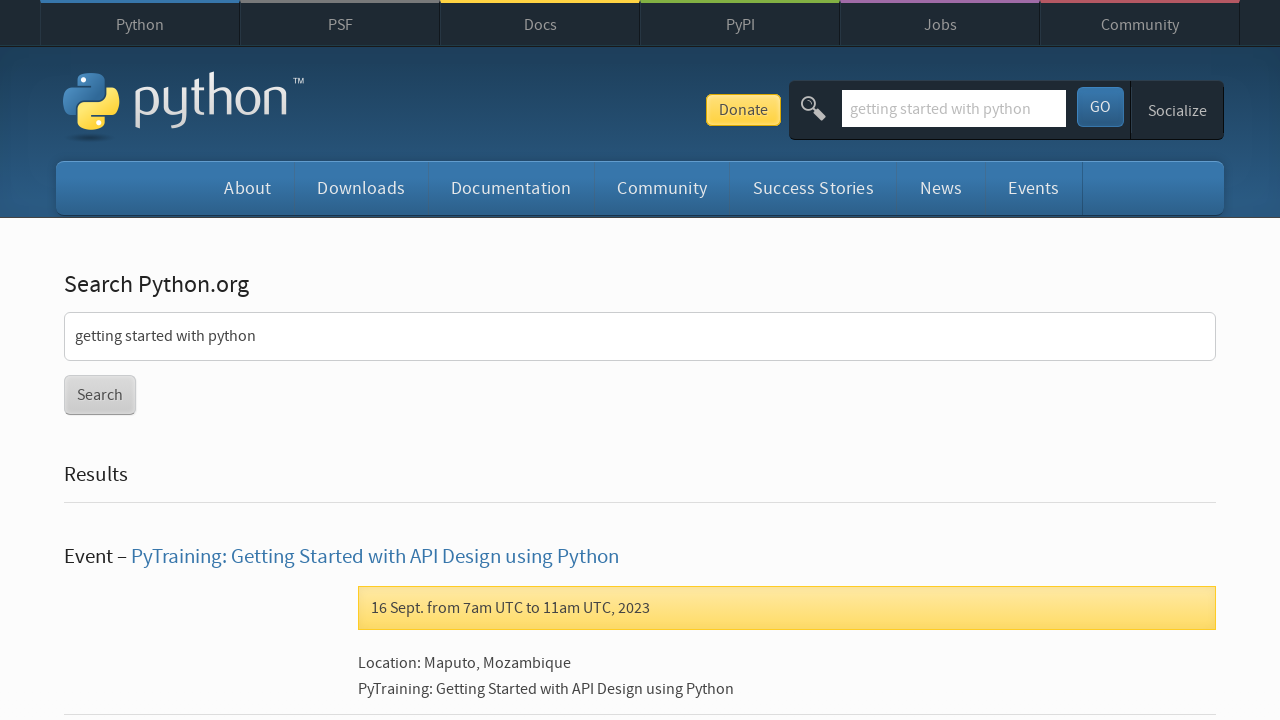

Search results page loaded
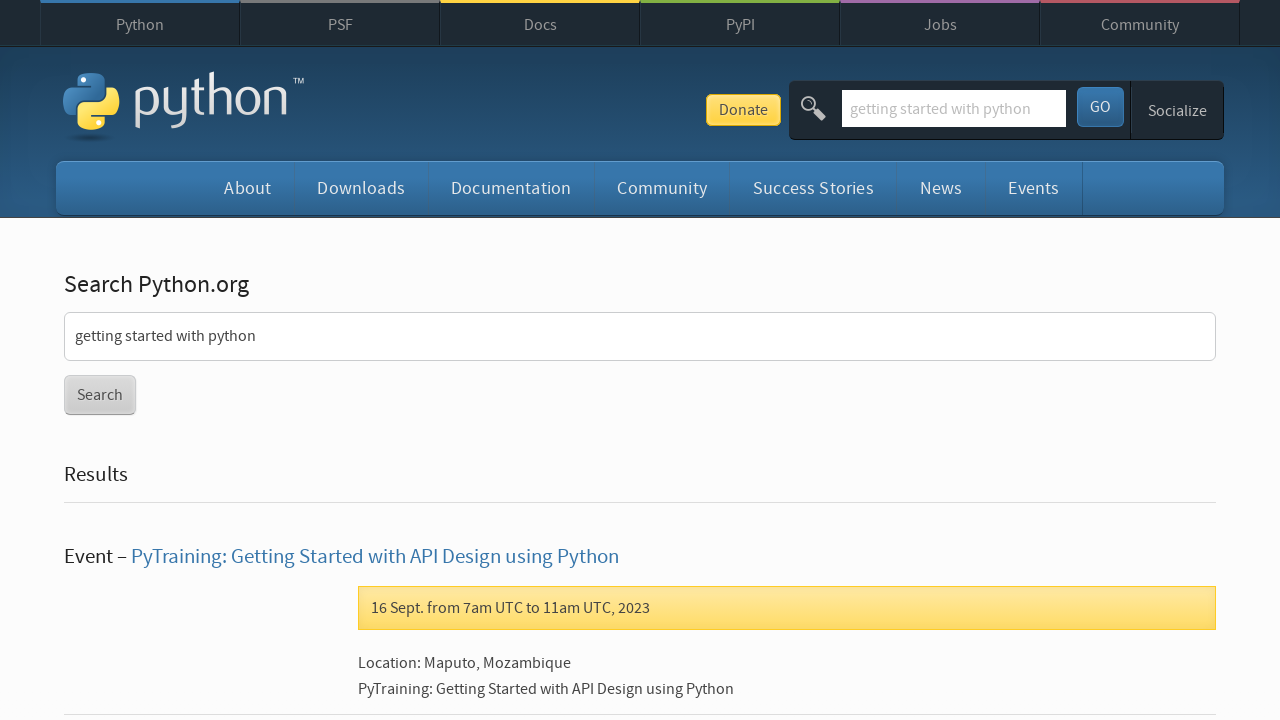

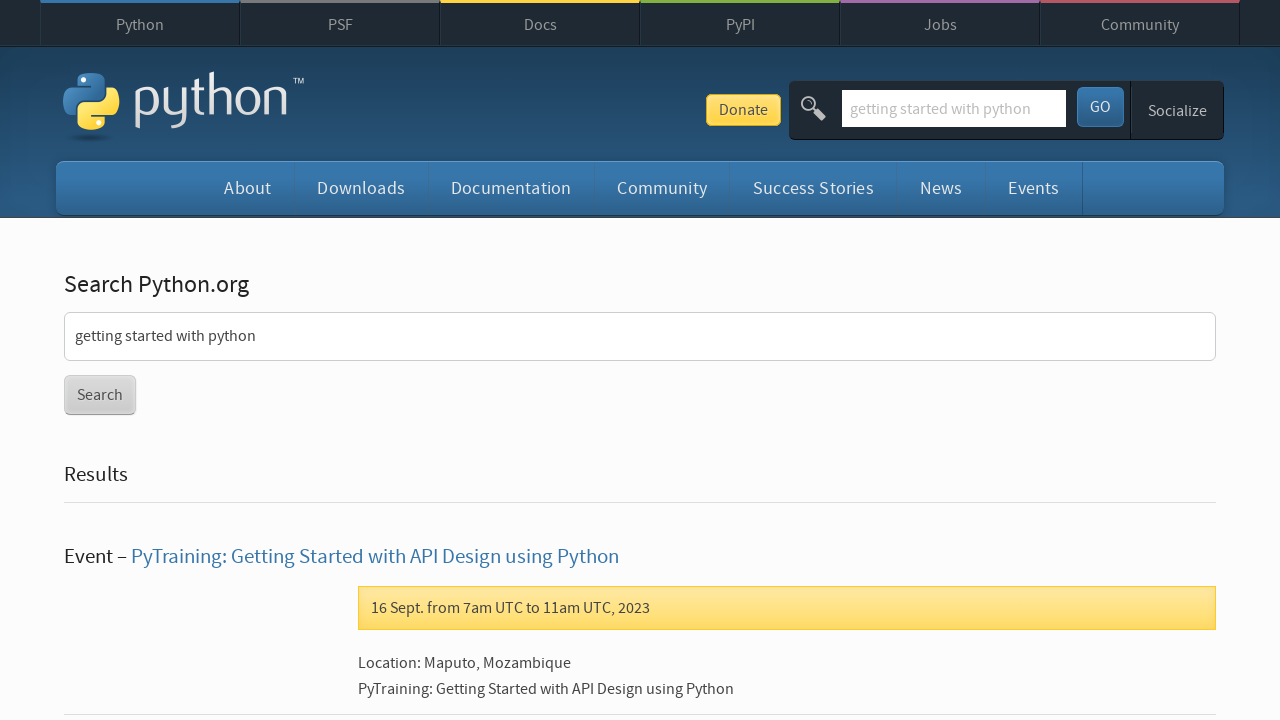